Tests bot detection bypass on nowsecure.nl by navigating to the page and verifying successful passage, with fallback handling for challenge frames

Starting URL: https://nowsecure.nl/#relax

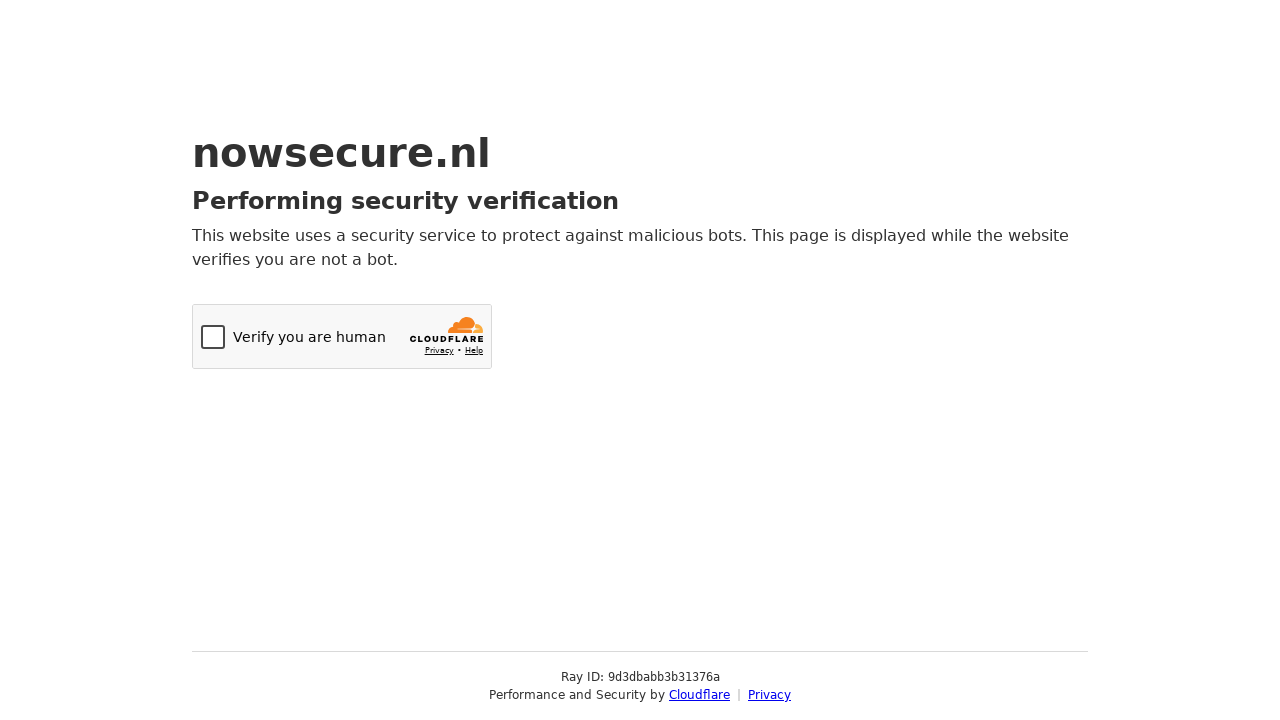

Page reloaded to trigger CDP events
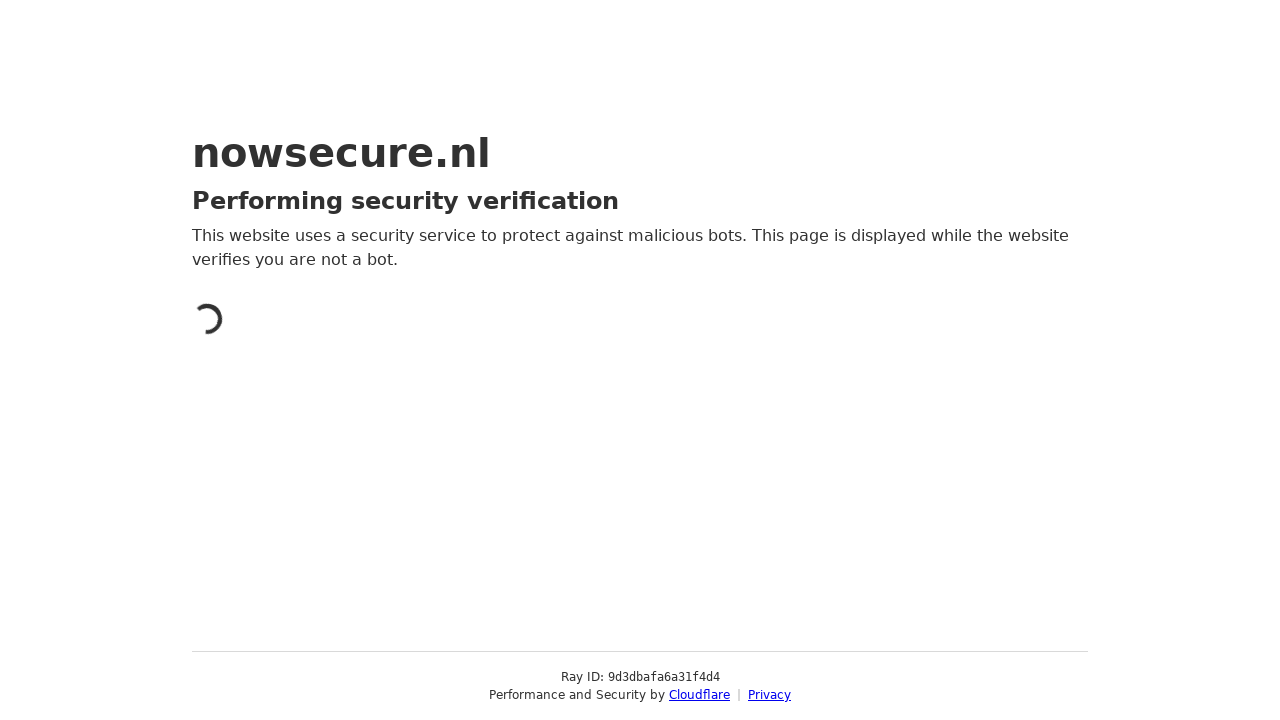

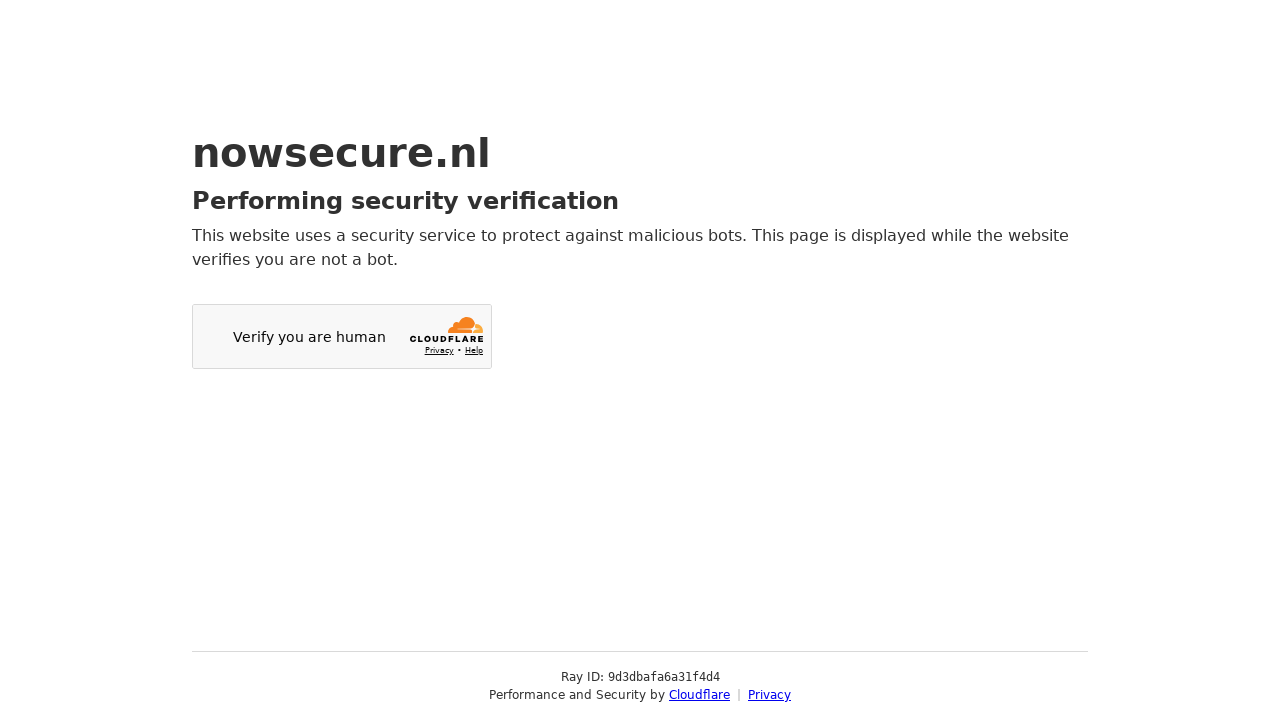